Navigates to registration page and verifies that the sign up page displays with the correct heading

Starting URL: https://parabank.parasoft.com/parabank/index.htm

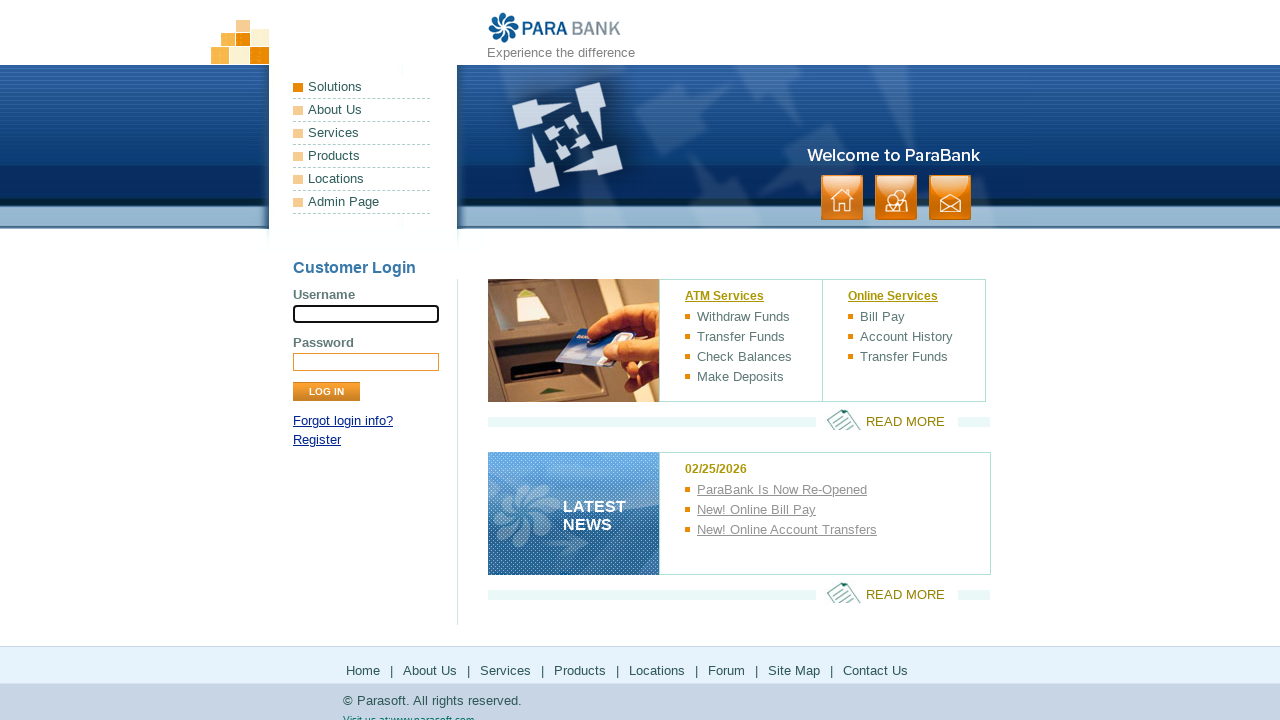

Clicked Register link to navigate to registration page at (317, 440) on xpath=//a[contains(text(),'Register')]
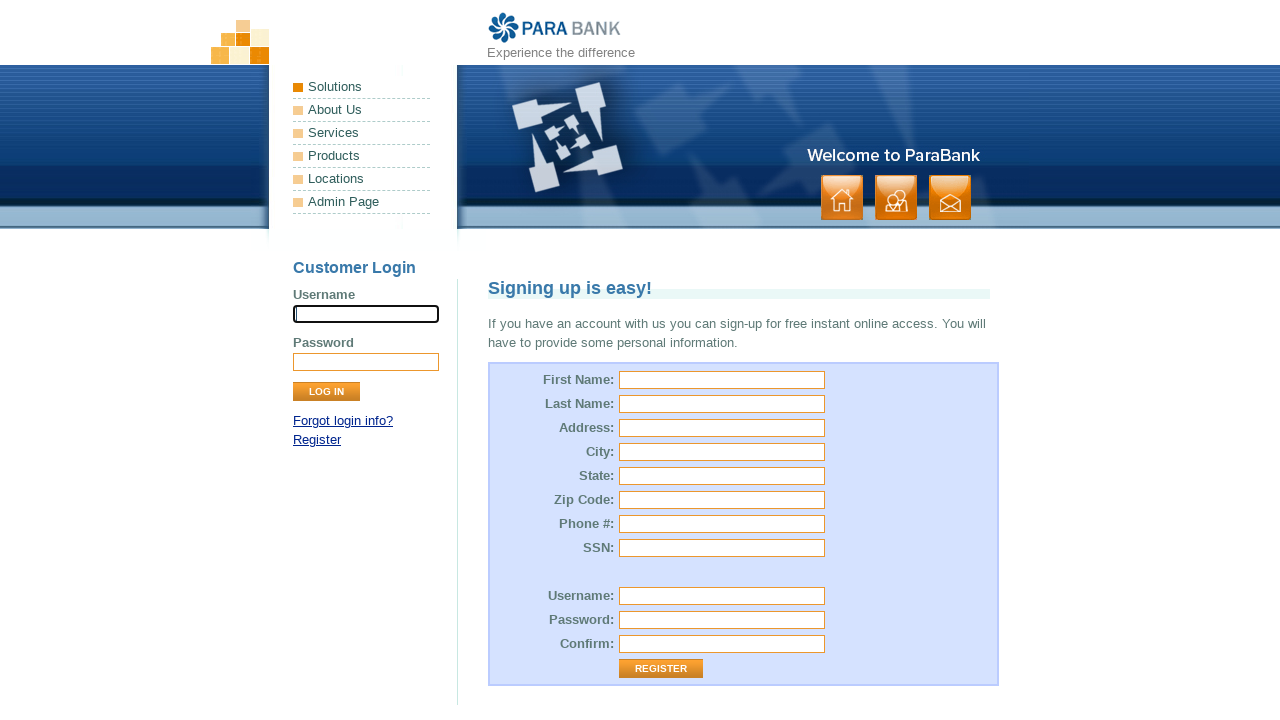

Sign up page heading loaded and verified
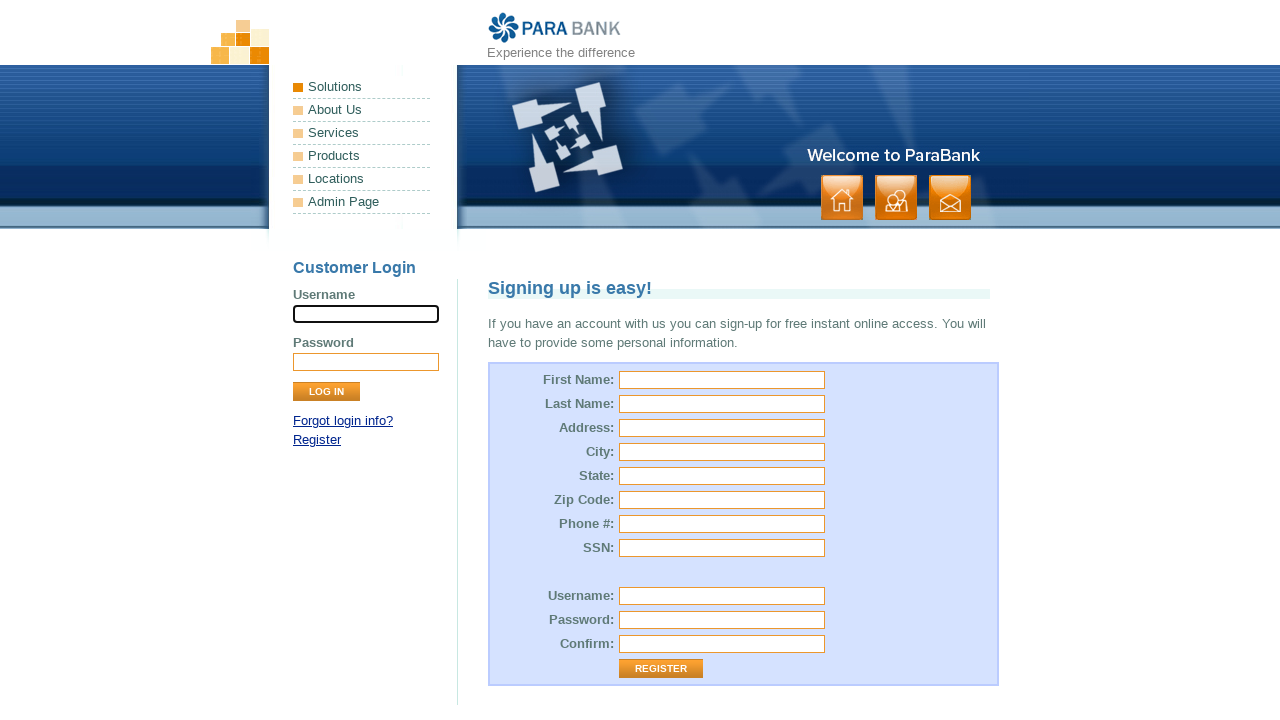

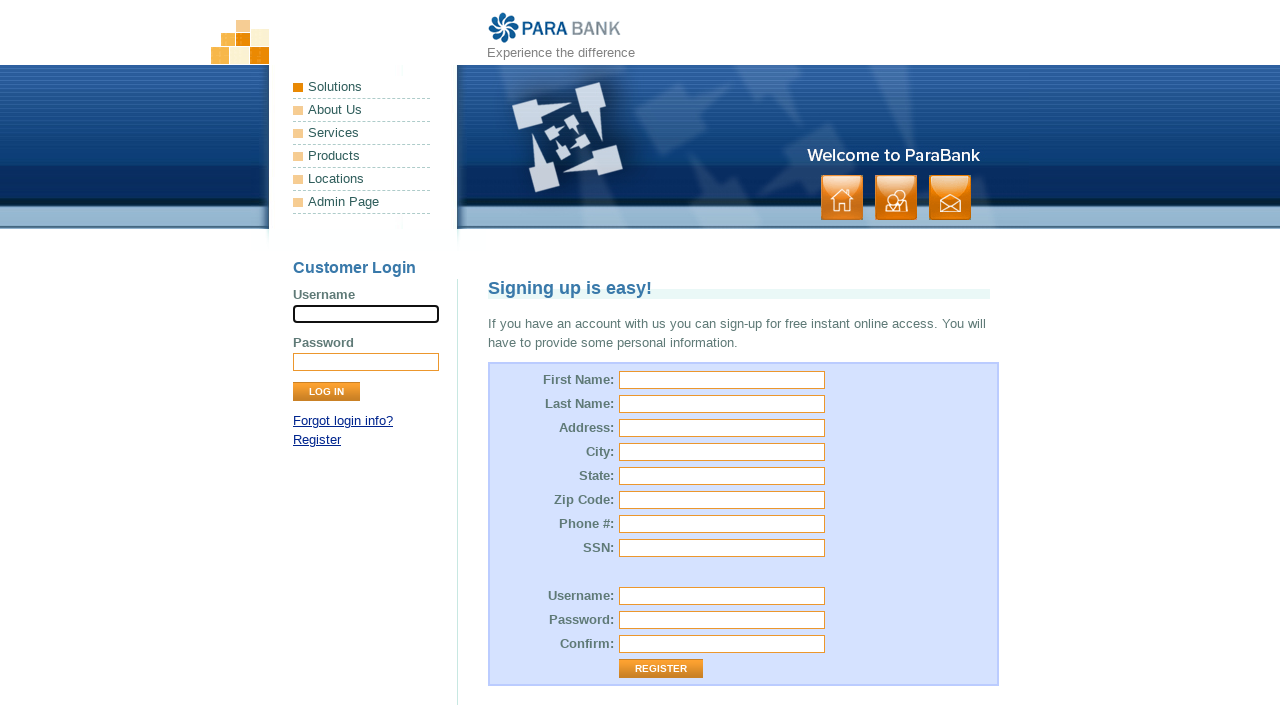